Tests right-click functionality on a button element to trigger context menu

Starting URL: http://only-testing-blog.blogspot.com/2014/09/selectable.html

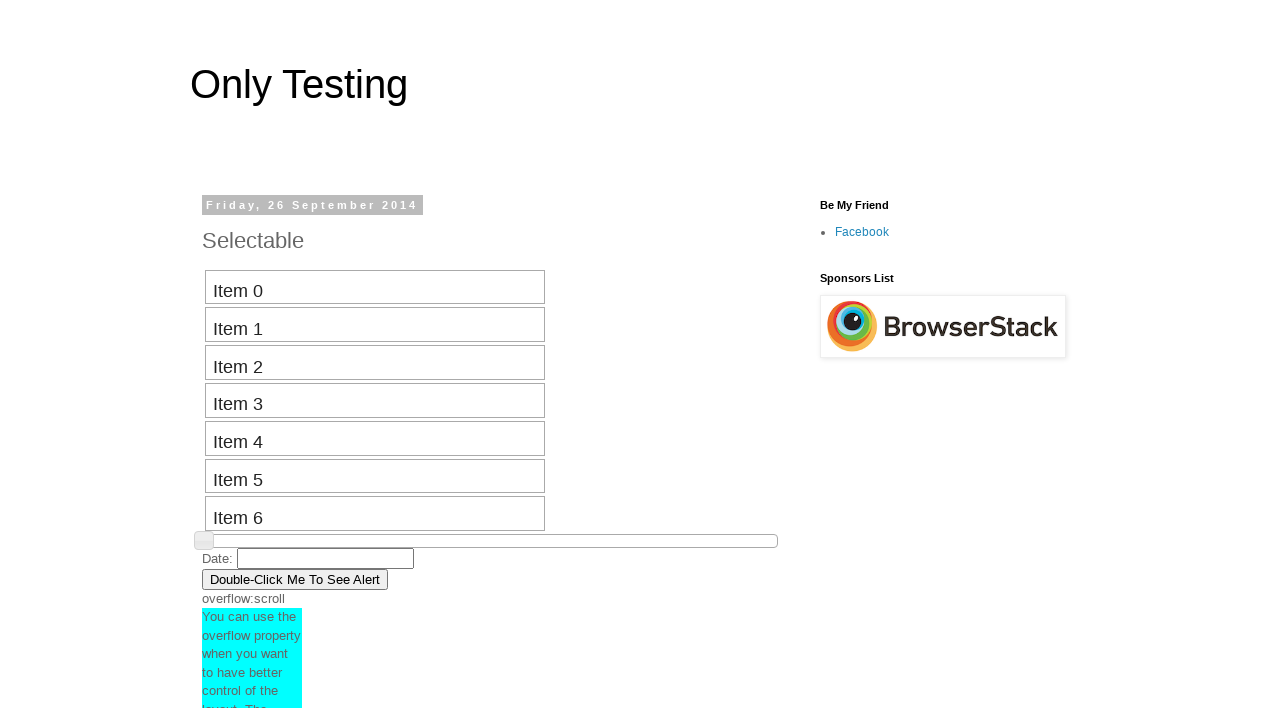

Located Double-Click button element
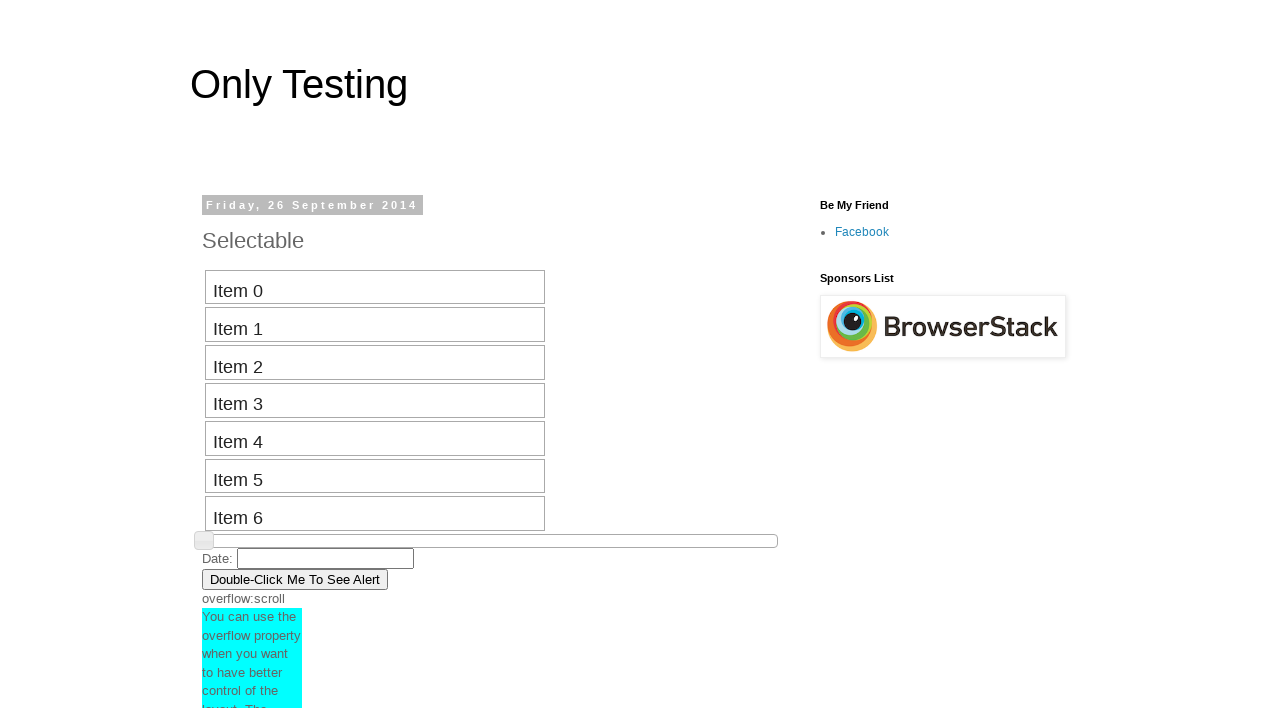

Right-clicked on Double-Click button to trigger context menu at (295, 579) on xpath=//button[contains(text(),'Double')]
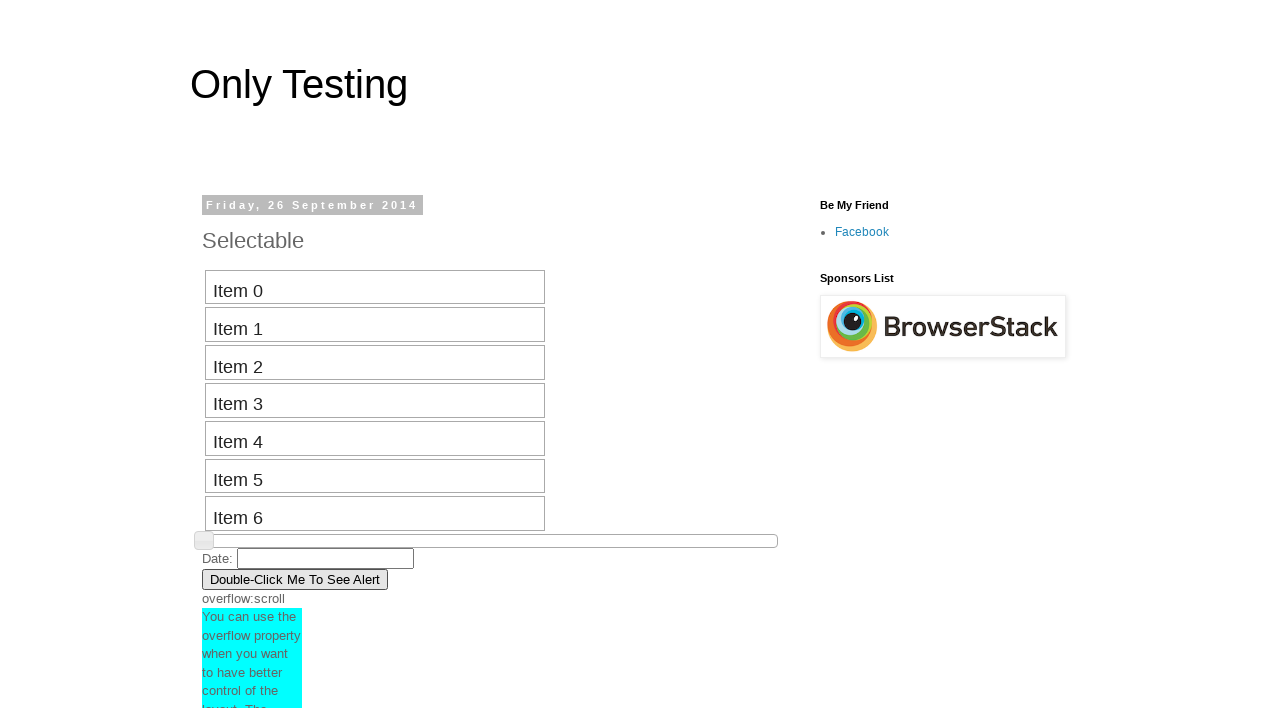

Waited 7 seconds to observe context menu effect
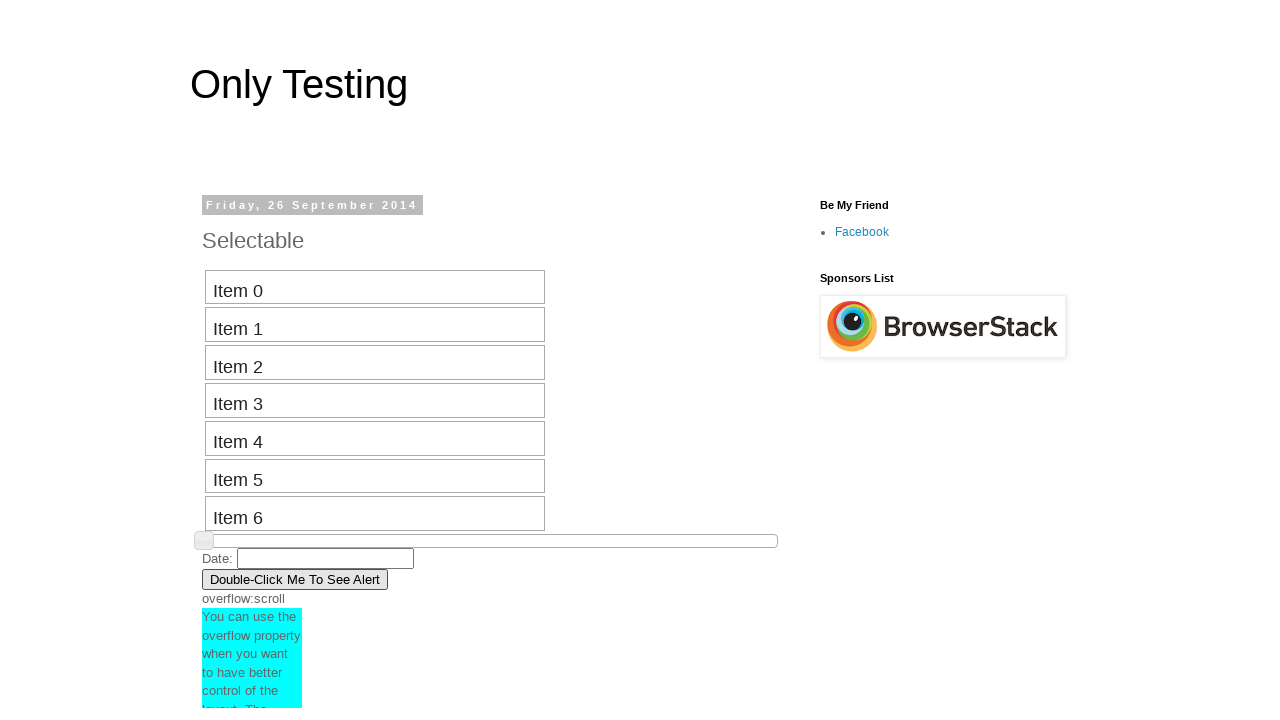

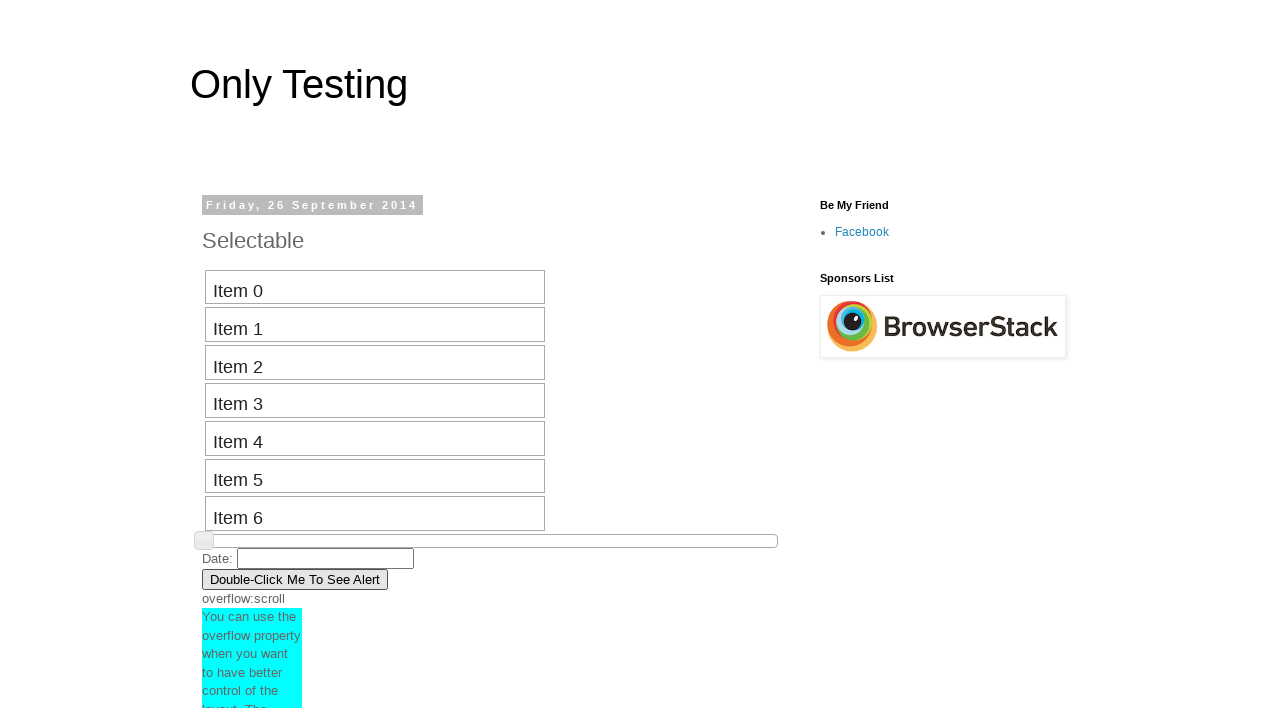